Tests the dynamic controls page by verifying a checkbox is initially present, clicking the Remove button, and confirming the checkbox disappears after the action completes.

Starting URL: https://the-internet.herokuapp.com/dynamic_controls

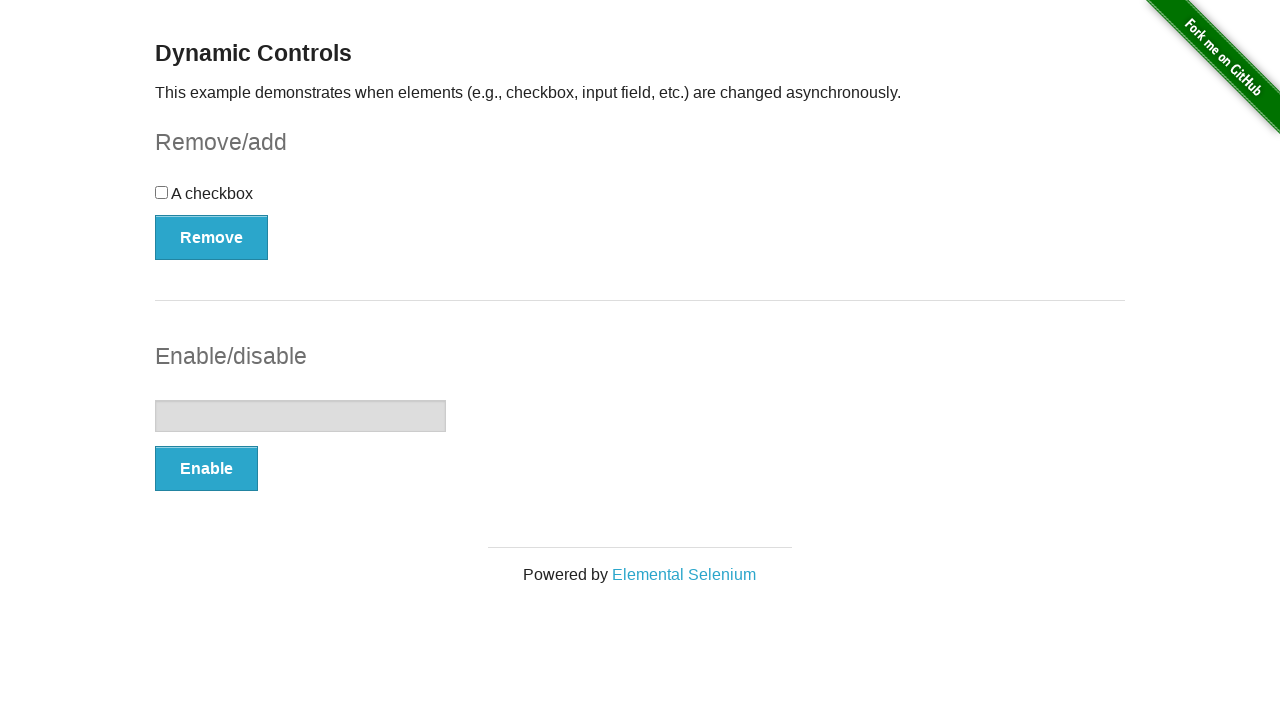

Waited for checkbox to be present in DOM
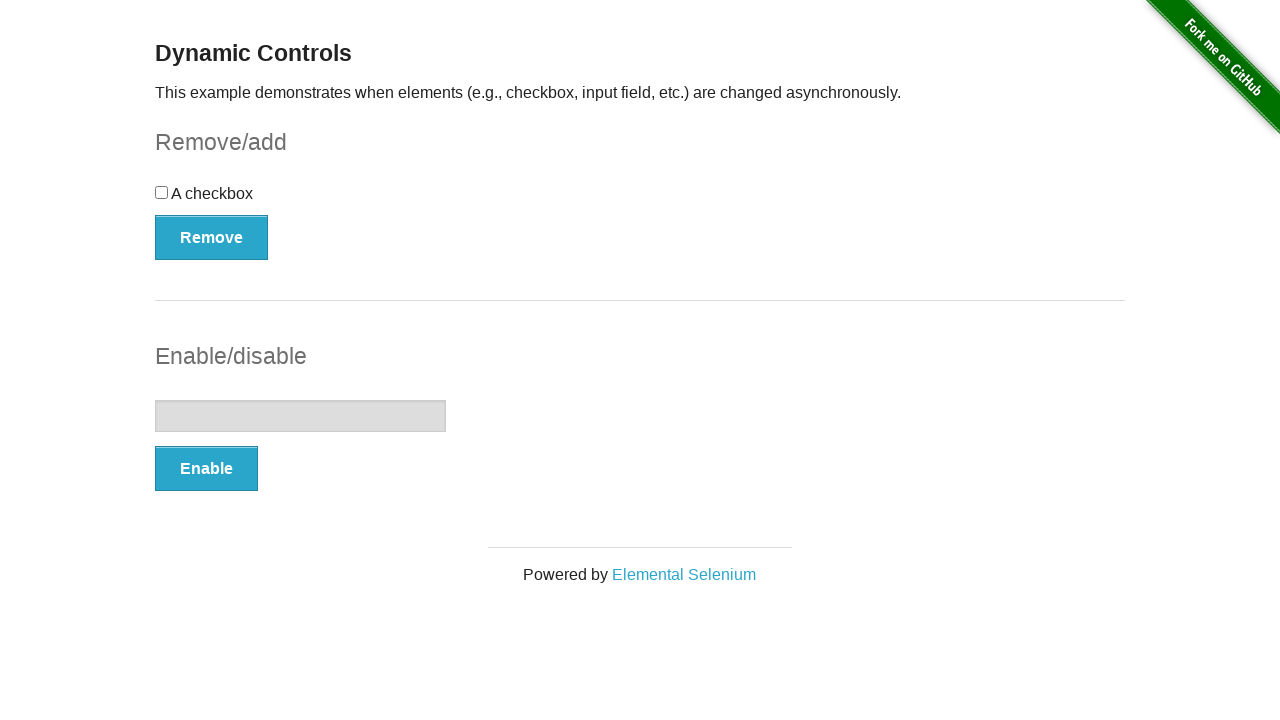

Verified checkbox is initially visible
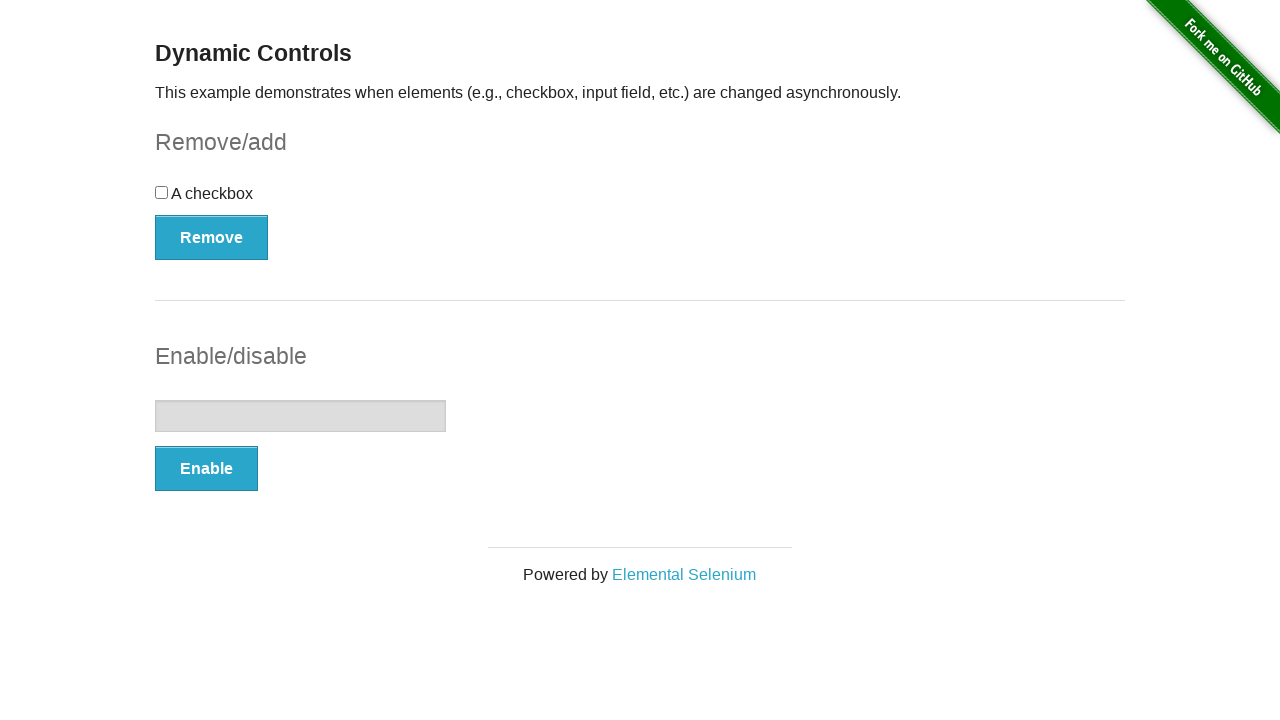

Clicked the Remove button to trigger checkbox removal at (212, 237) on button[onclick='swapCheckbox()']
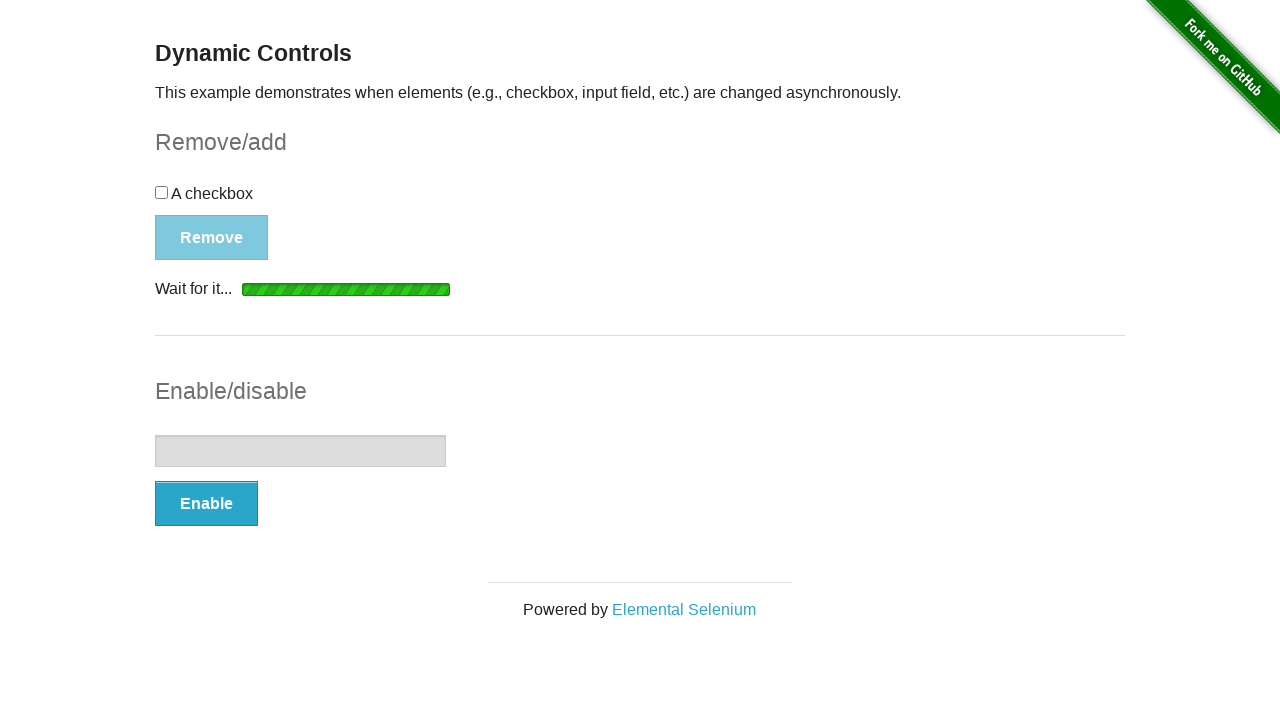

Waited for 'It's gone!' message to appear, confirming removal action completed
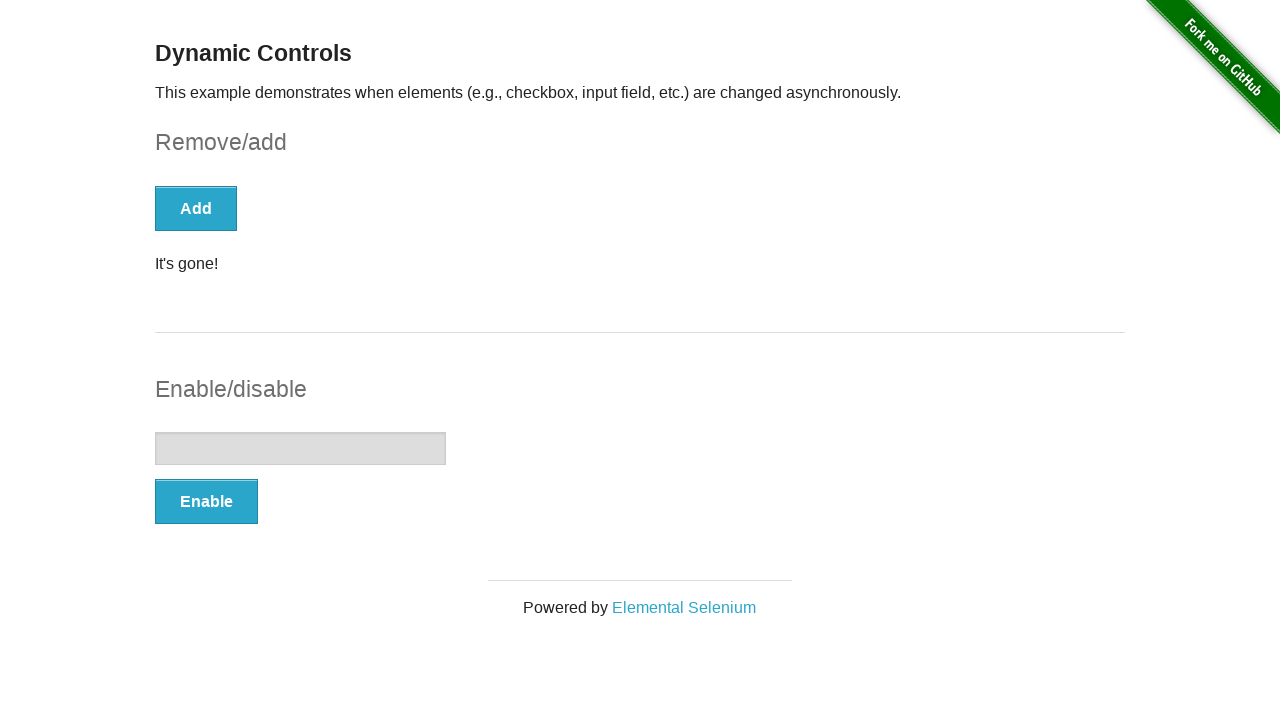

Verified checkbox is now hidden after removal
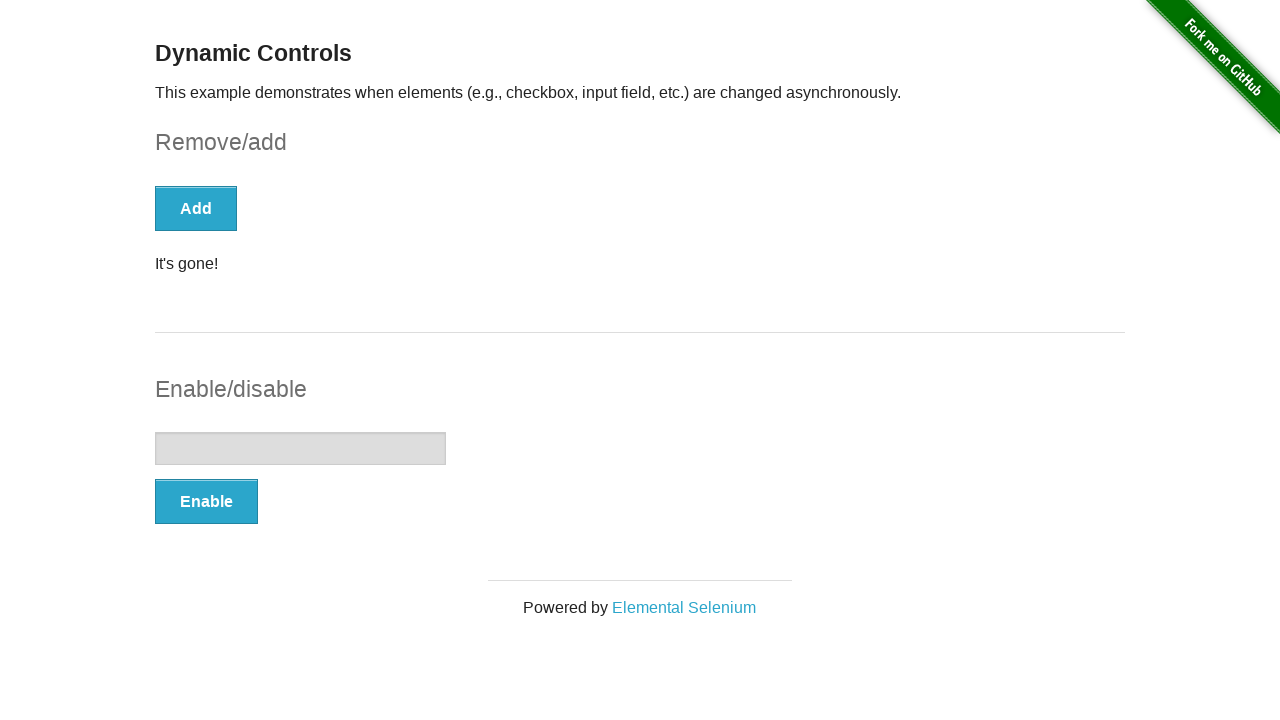

Confirmed checkbox is no longer visible on the page
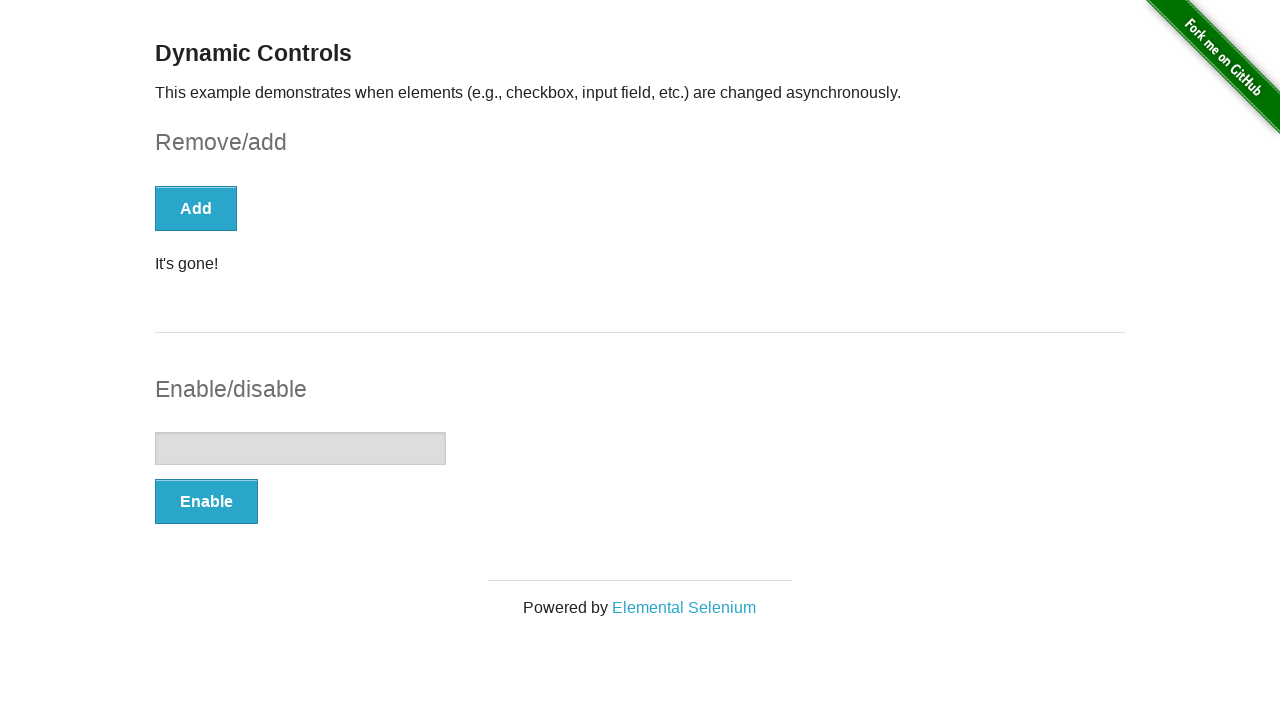

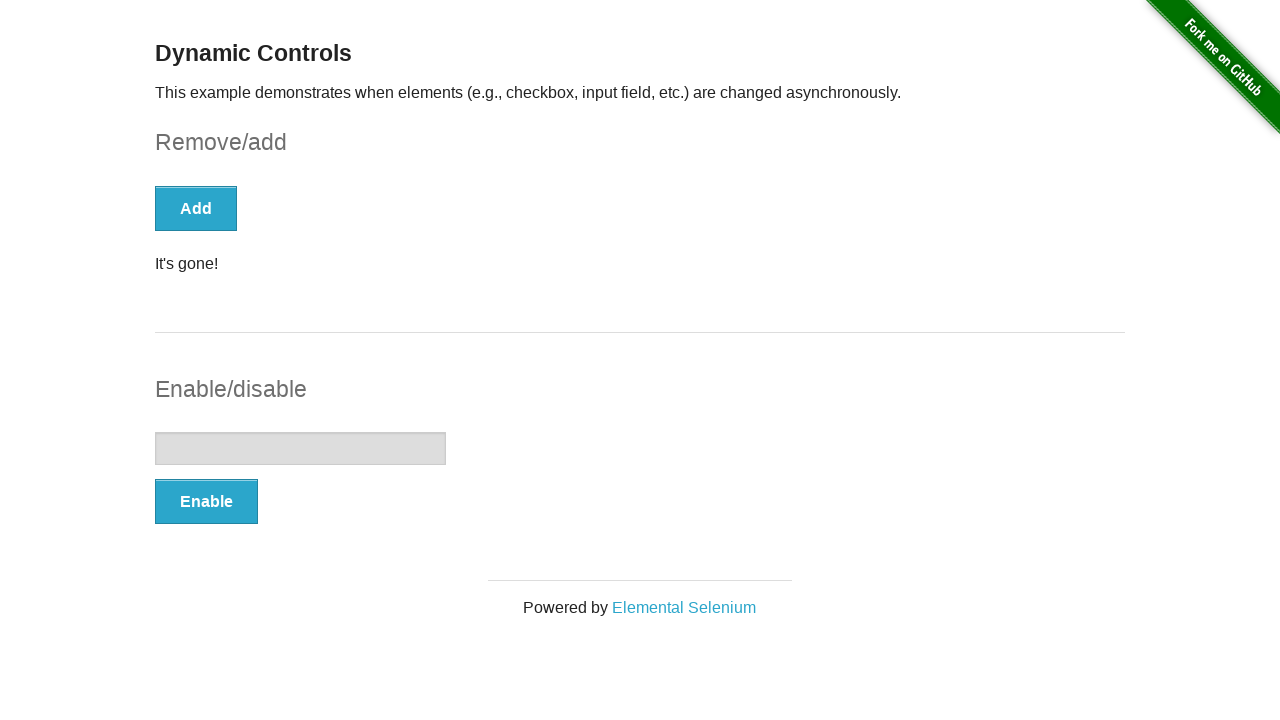